Tests various XPath selector techniques on a demo page by clicking checkboxes, radio buttons, buttons, and filling a textarea using different XPath strategies (AND, OR, contains, starts-with, text())

Starting URL: https://seleniumbase.io/demo_page

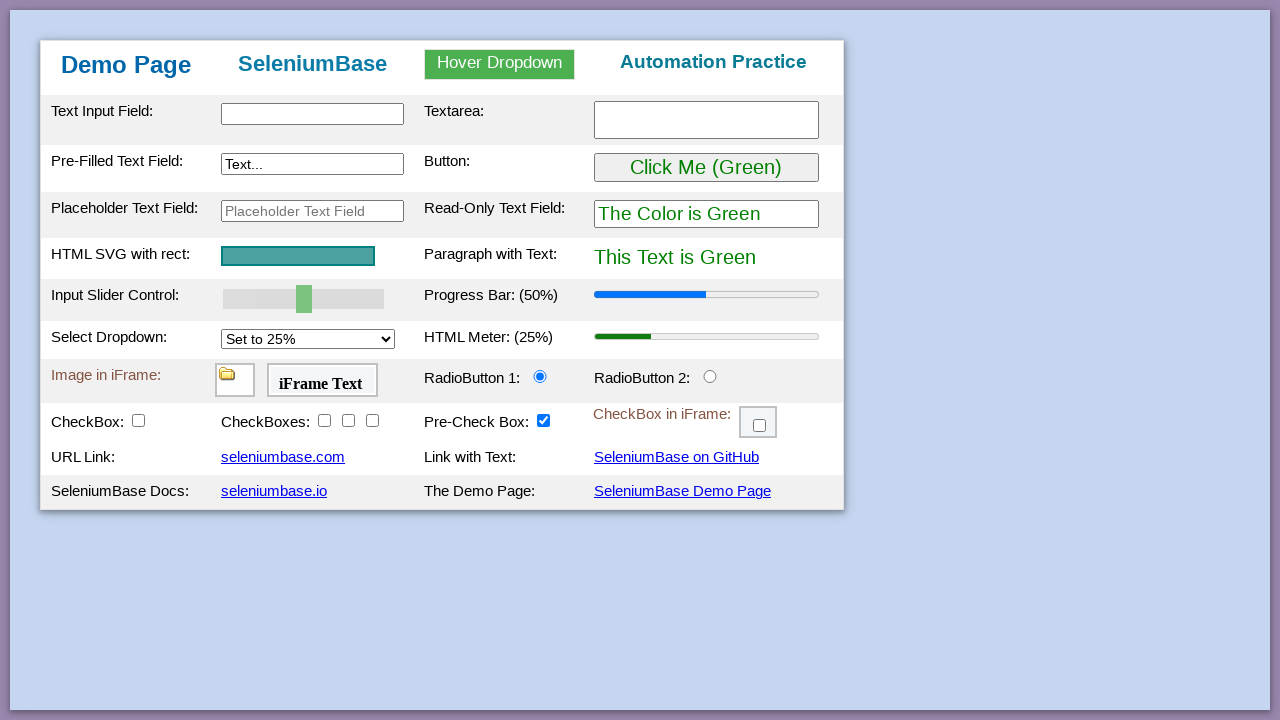

Clicked checkbox using AND condition in XPath (checkBox3) at (348, 420) on xpath=//table/tbody/tr[9]/td[2]/input[@type='checkbox' and @id='checkBox3']
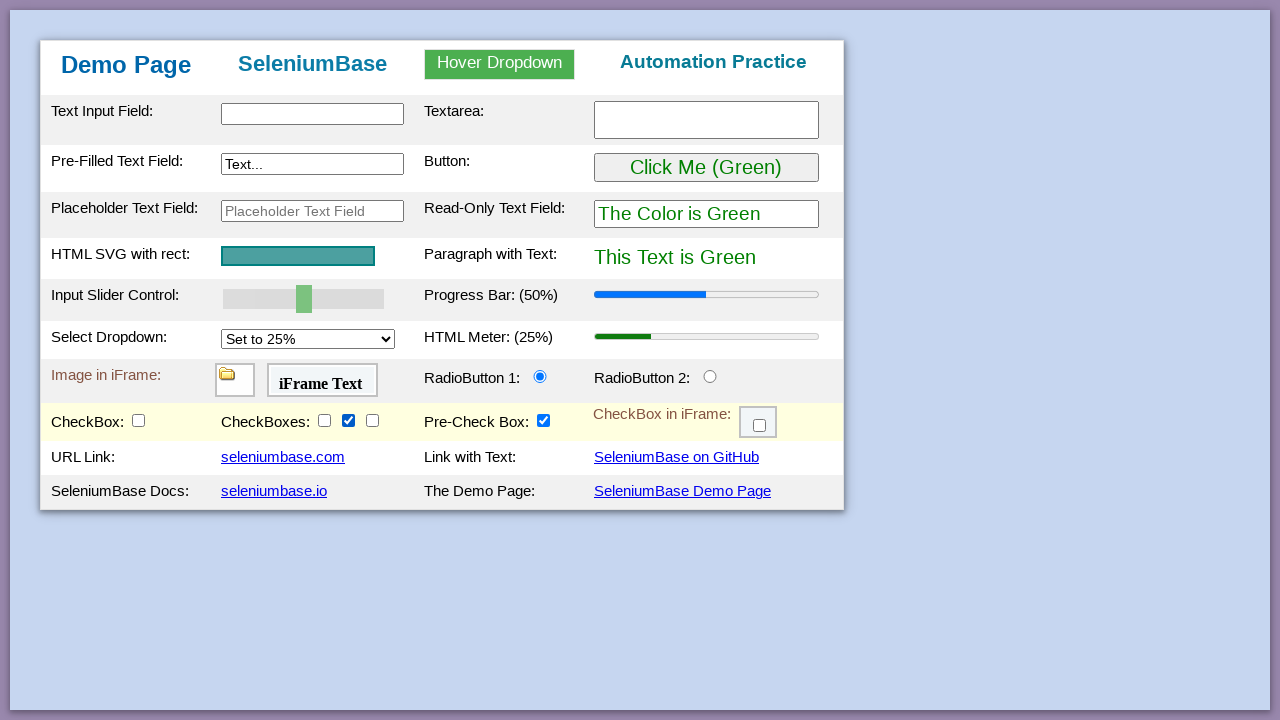

Clicked radio button using OR condition in XPath (radioButton2) at (710, 376) on xpath=//table/tbody/tr[8]/td[4]/input[@type='radio' or @id='radioButton2']
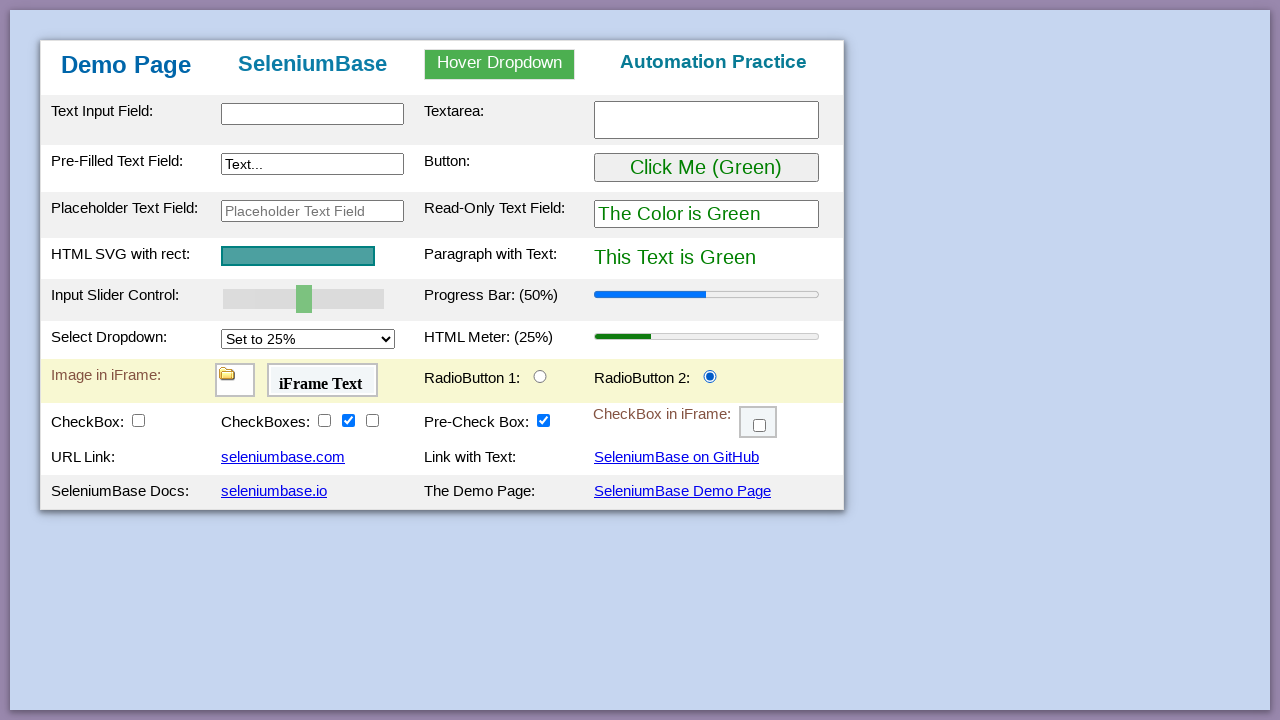

Clicked button using contains() on id attribute (myButton) at (706, 168) on xpath=//button[contains(@id,'myButton')]
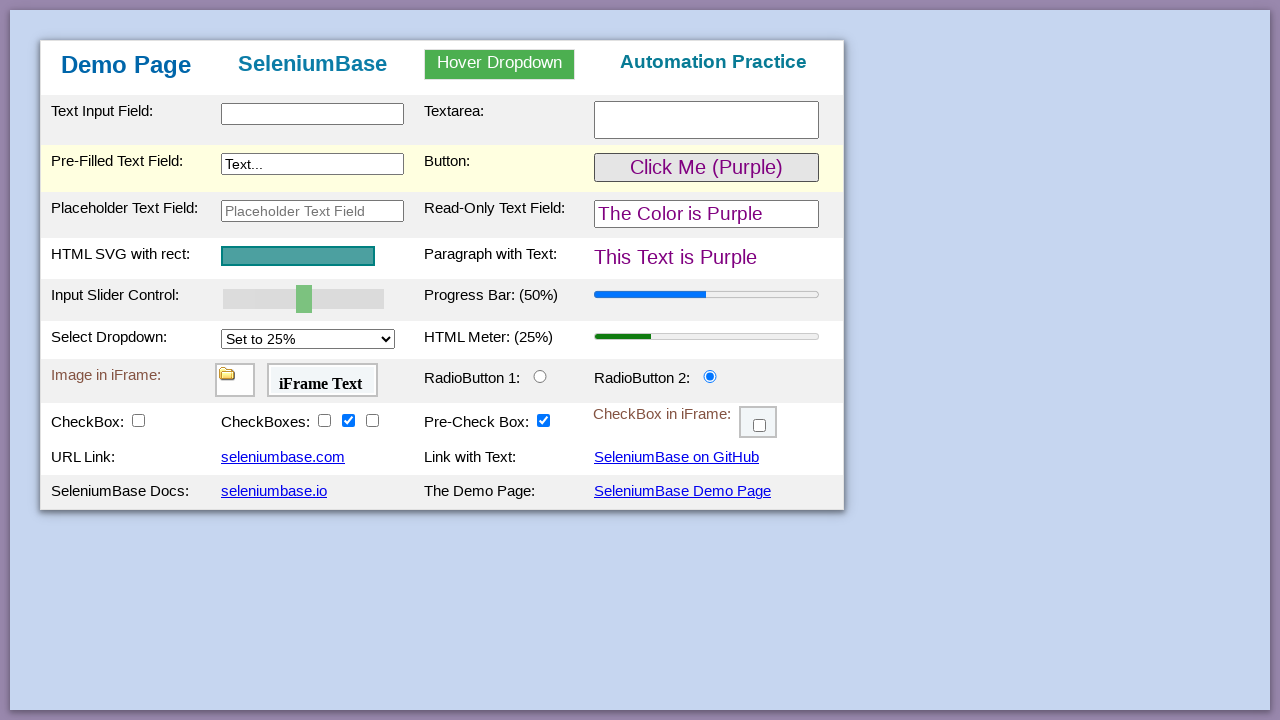

Clicked button using contains() on text content ('Click Me (Purple)') at (706, 168) on xpath=//button[contains(text(),'Click Me (Purple)')]
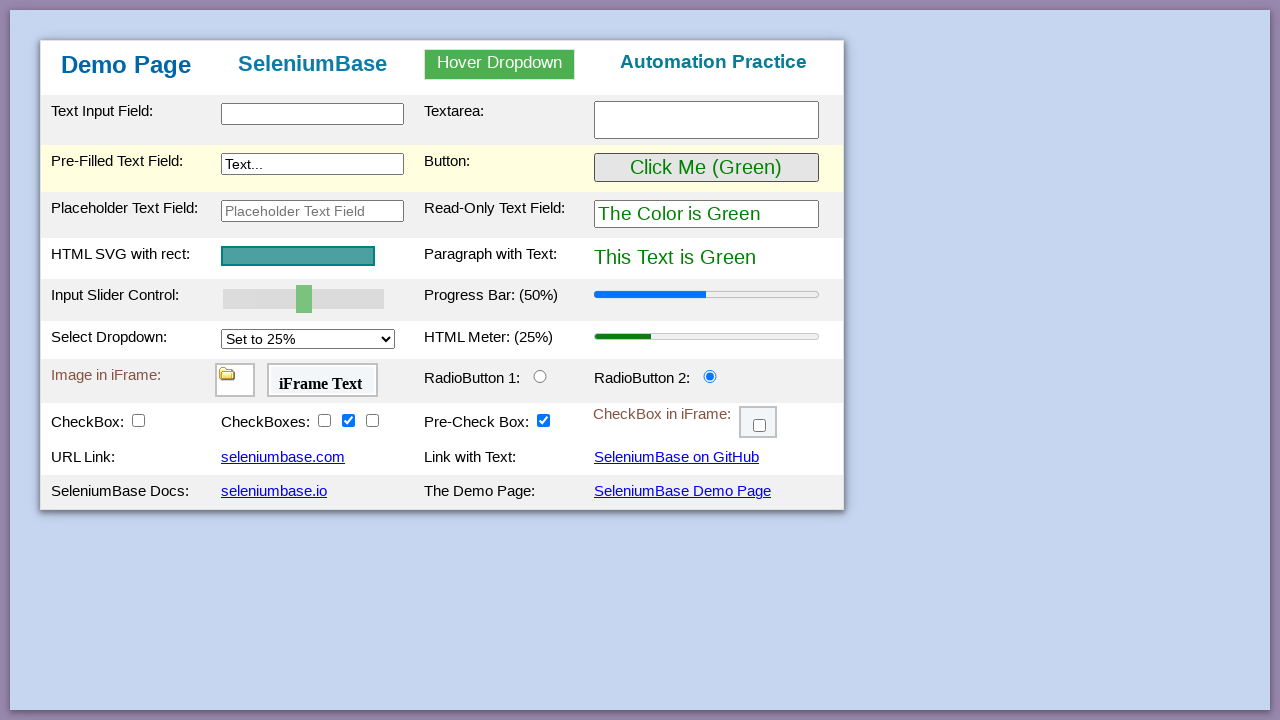

Filled textarea using starts-with() on id attribute with text 'Satya' on //textarea[starts-with(@id,'myTextarea')]
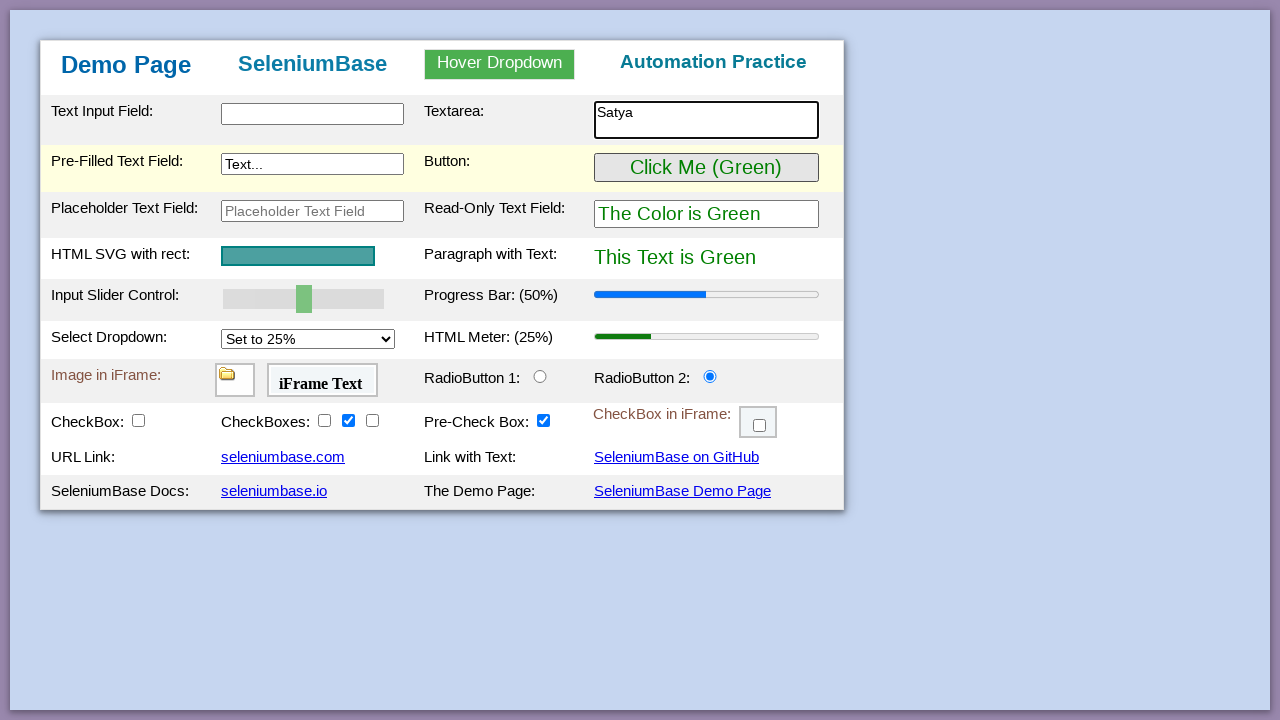

Verified text element exists using text() function ('Textarea:')
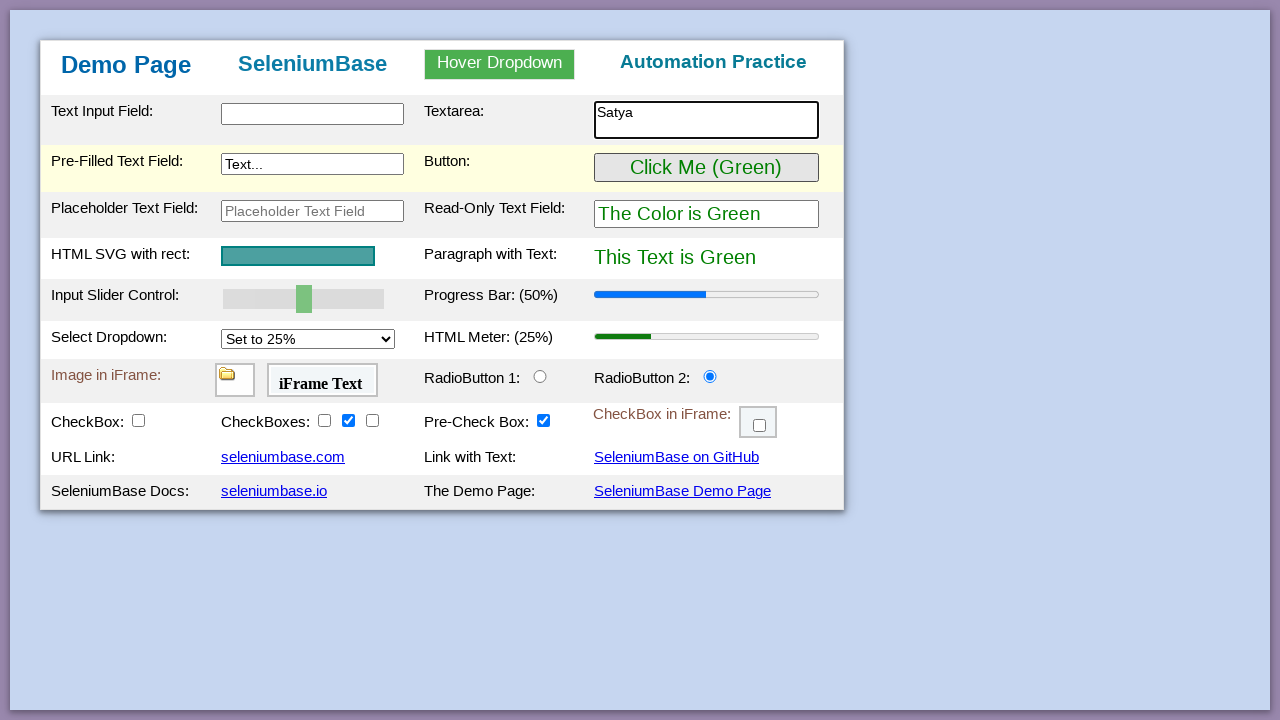

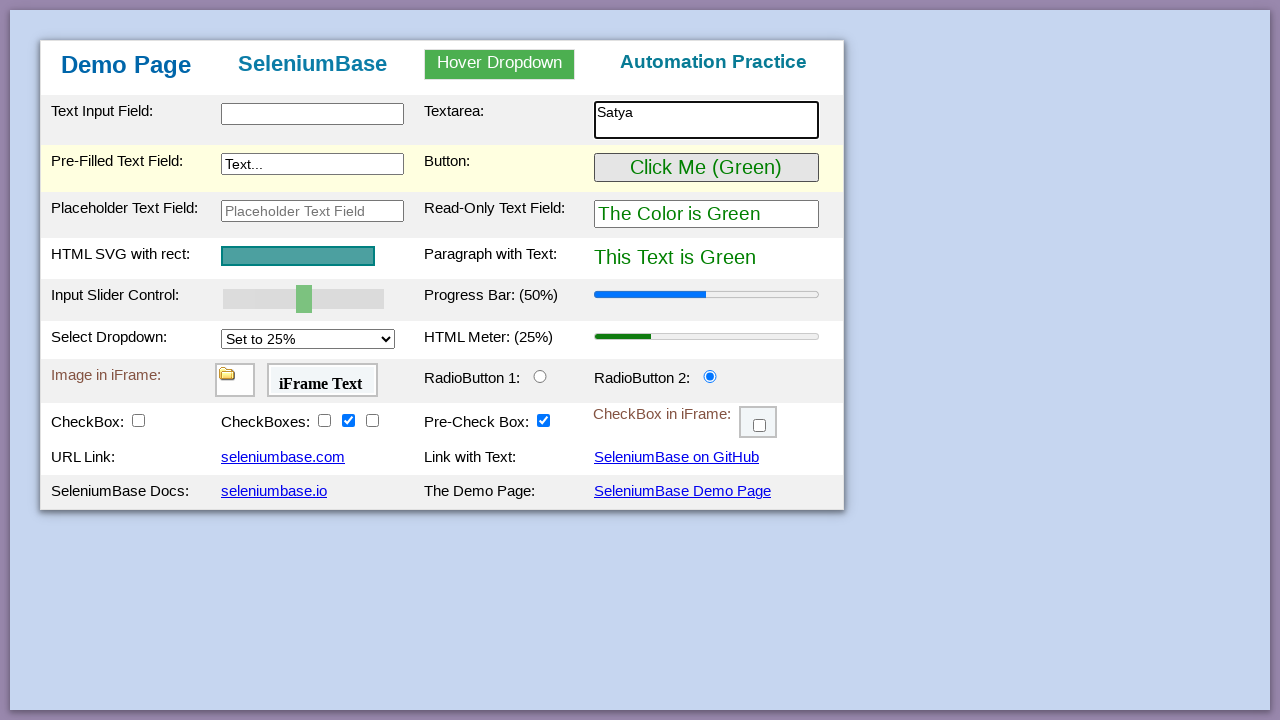